Tests the web table registration form by clicking the add button, filling out the registration form with user data (first name, last name, email, age, salary, department), and submitting it.

Starting URL: https://demoqa.com/webtables

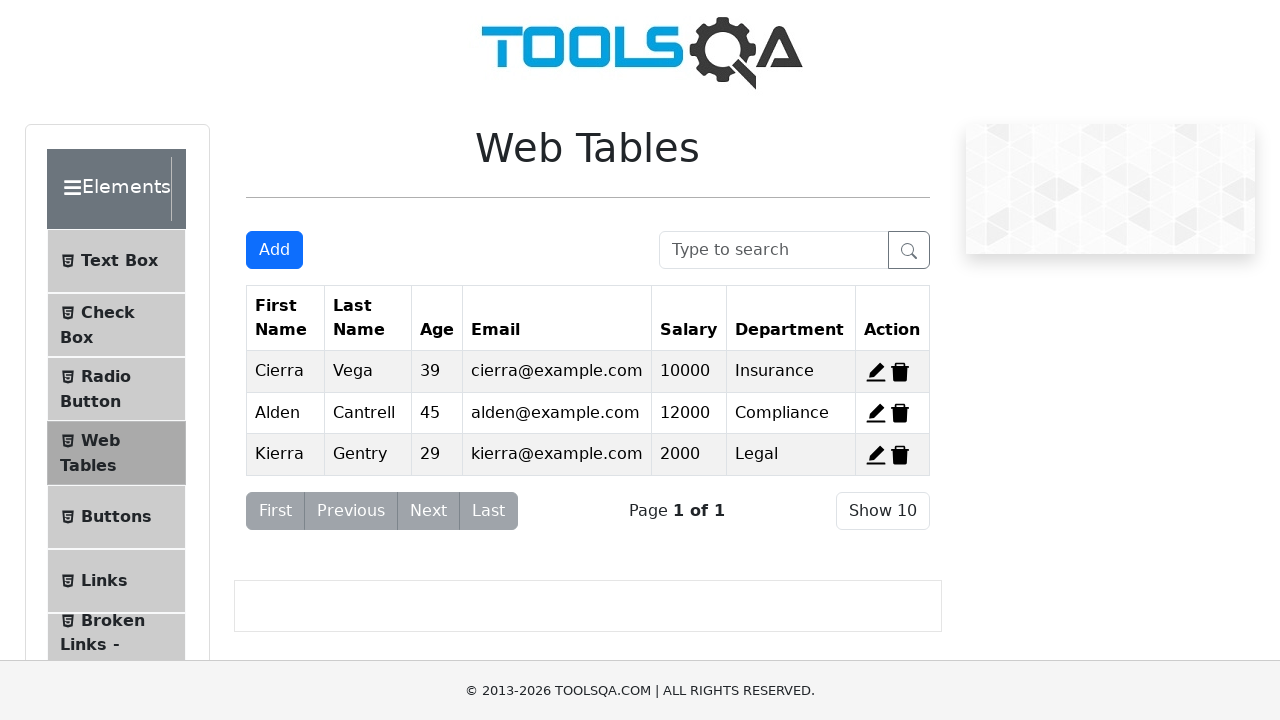

Clicked add button to open registration form at (274, 250) on #addNewRecordButton
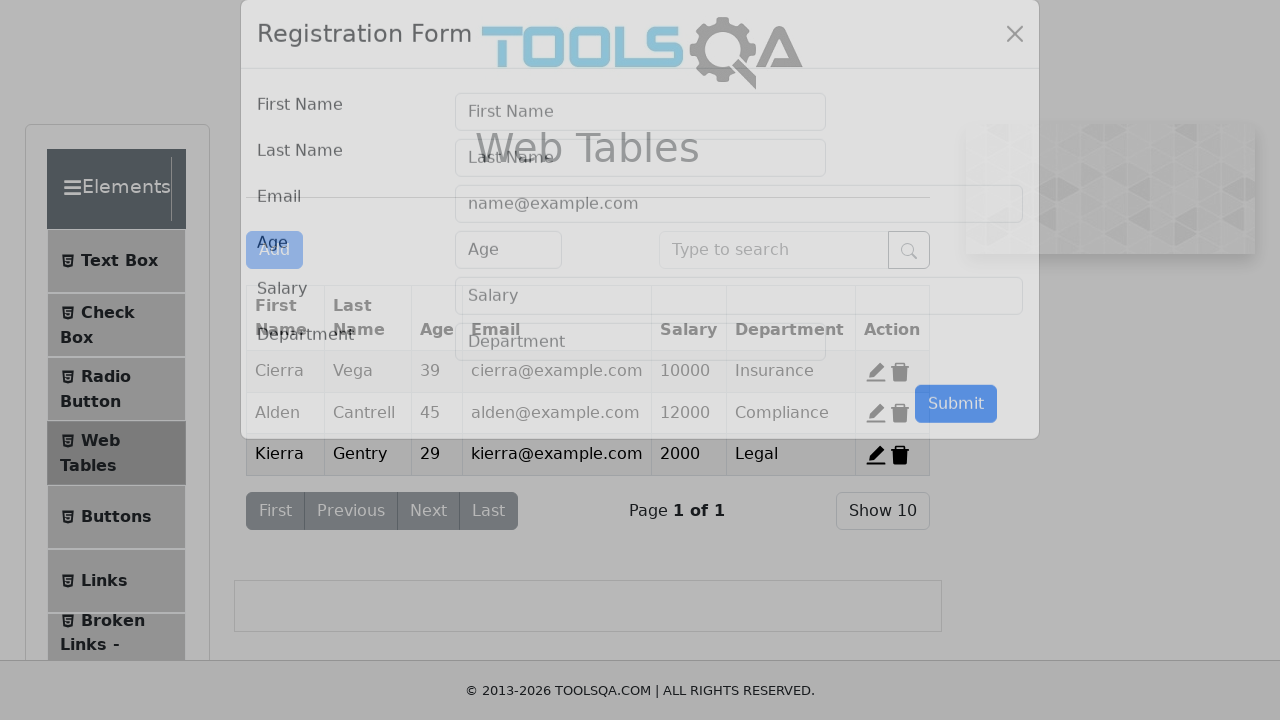

Registration modal is now visible
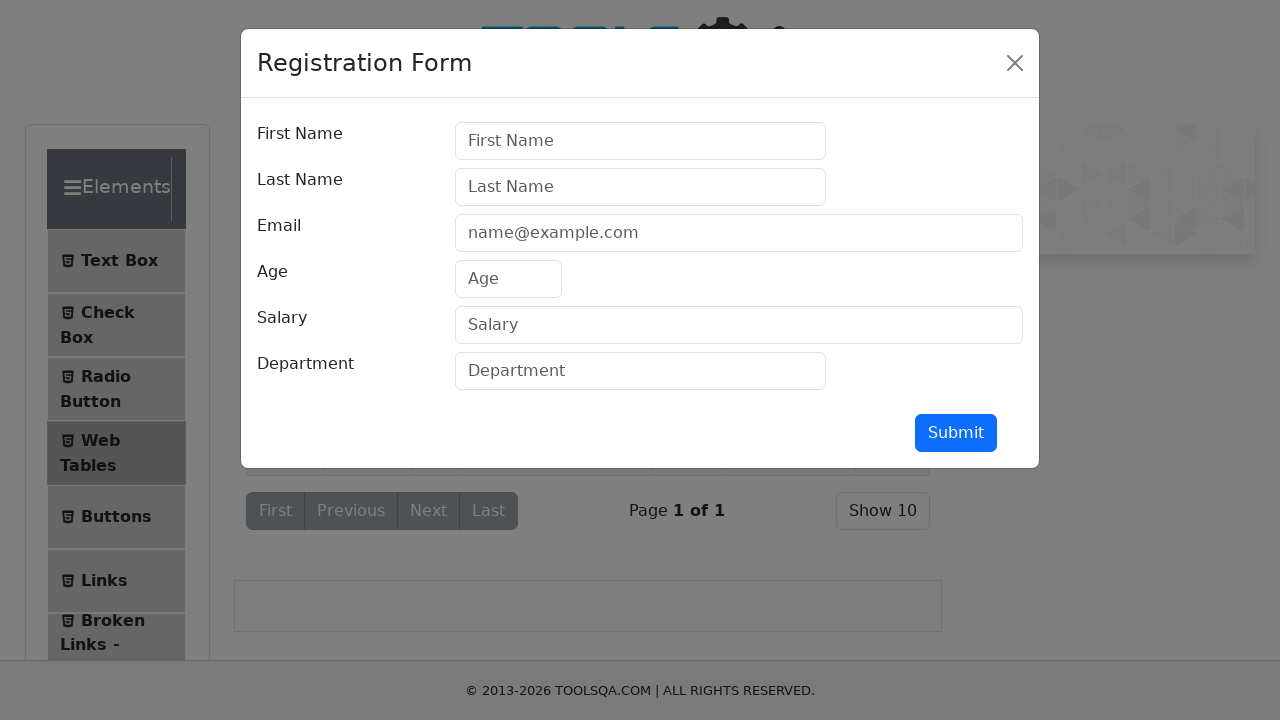

Filled first name field with 'Michael' on #firstName
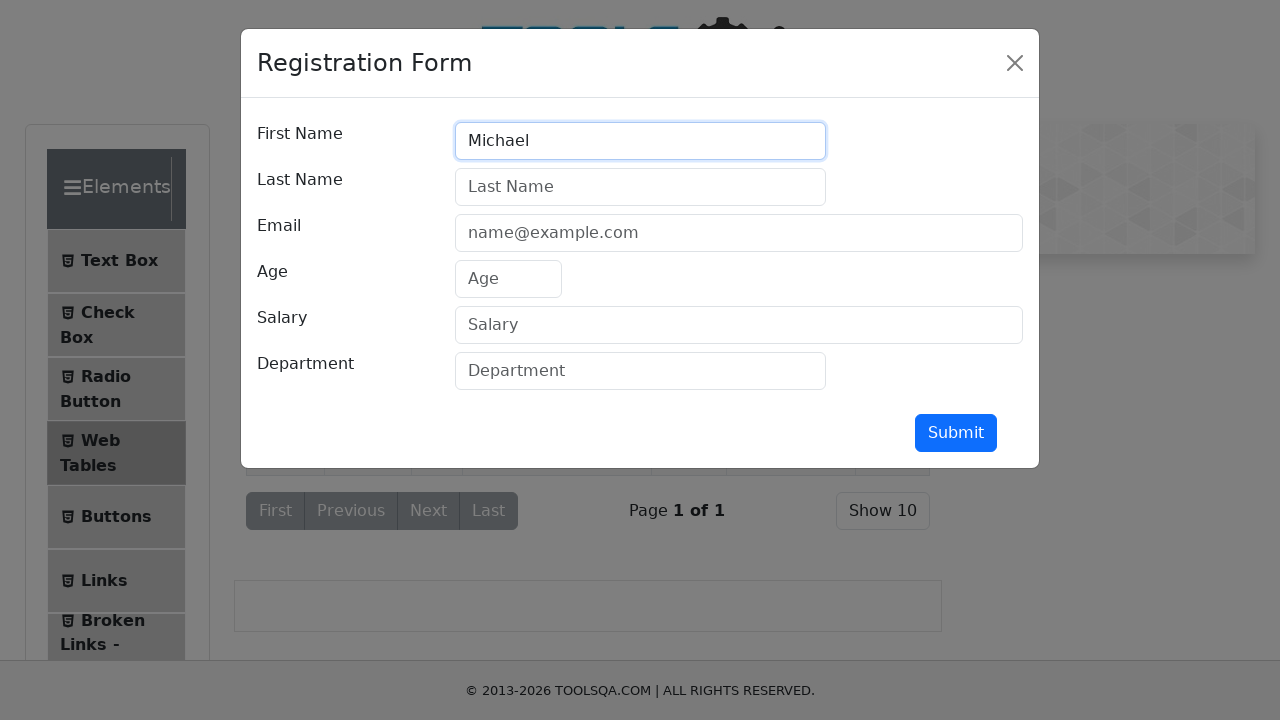

Filled last name field with 'Johnson' on #lastName
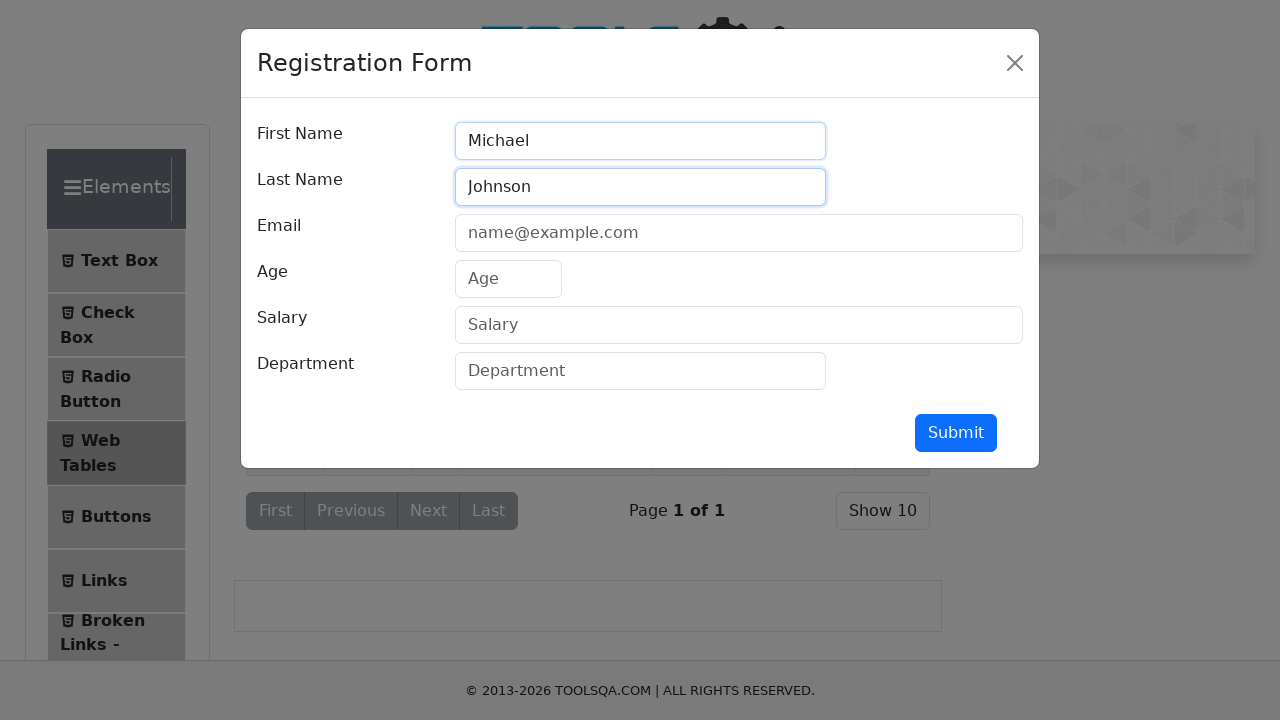

Filled email field with 'michael.johnson@example.com' on #userEmail
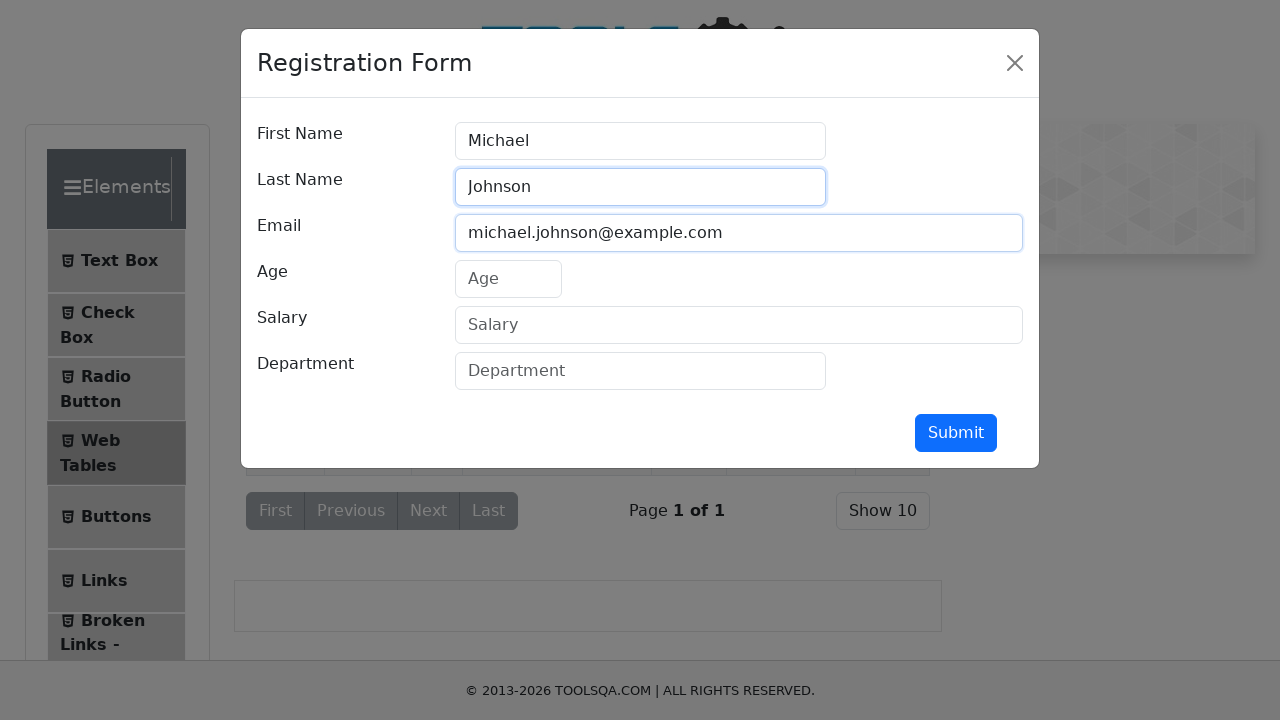

Filled age field with '32' on #age
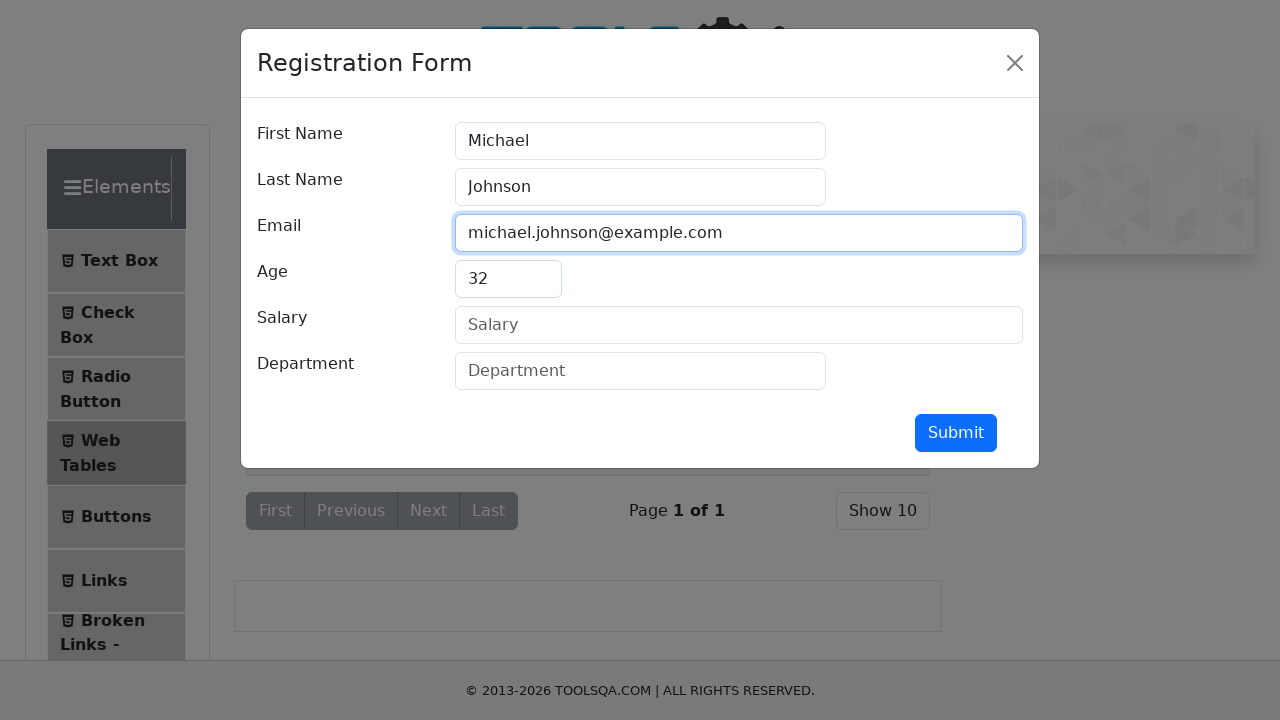

Filled salary field with '75000' on #salary
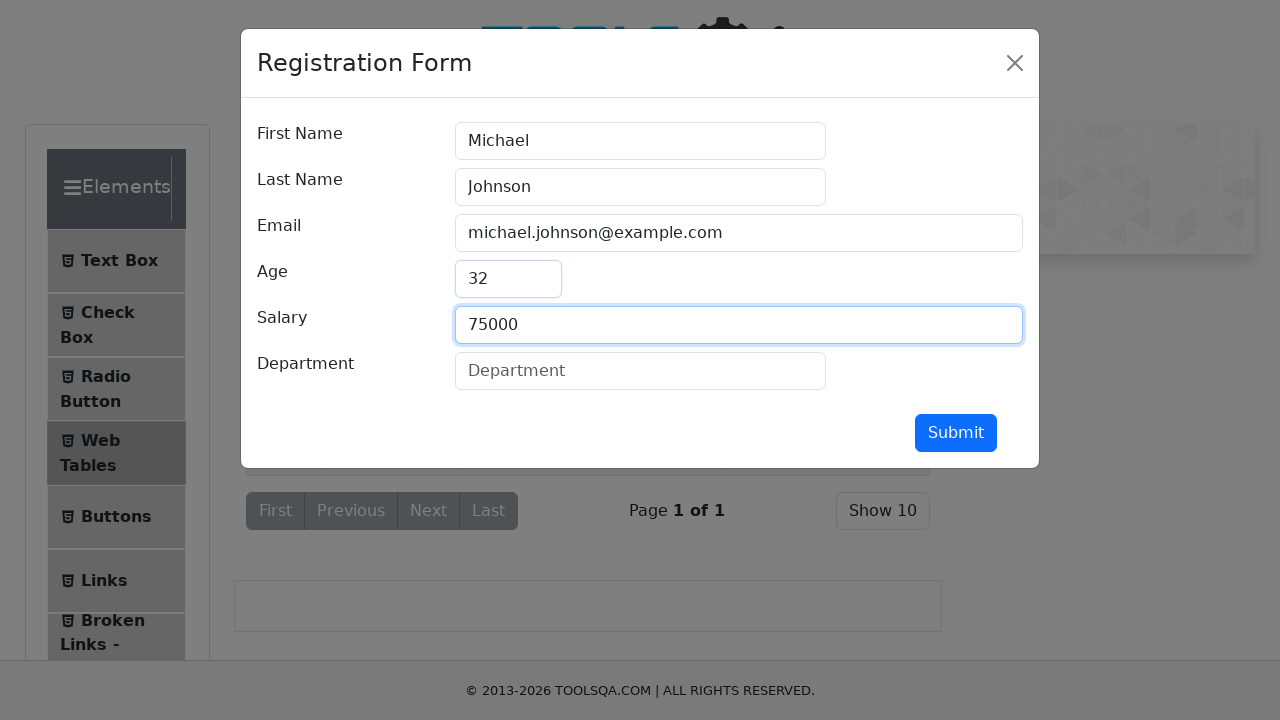

Filled department field with 'Engineering' on #department
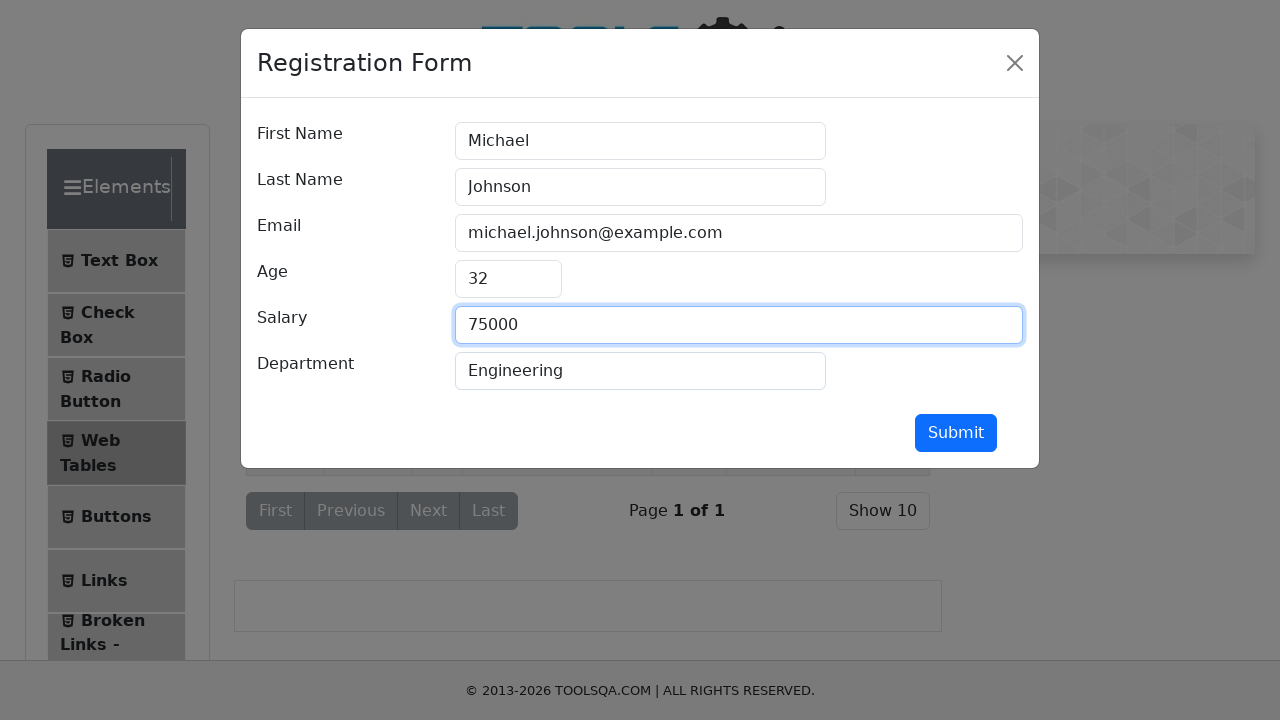

Clicked submit button to submit registration form at (956, 433) on #submit
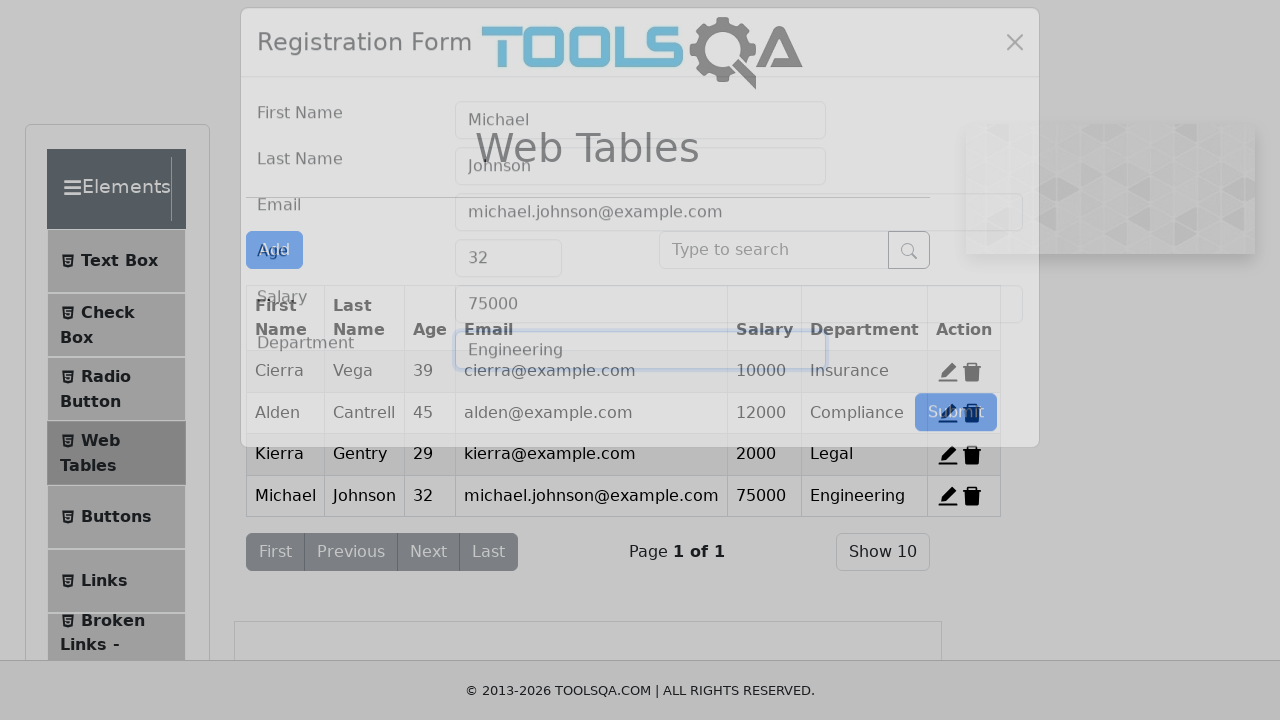

Registration modal closed and form data was submitted
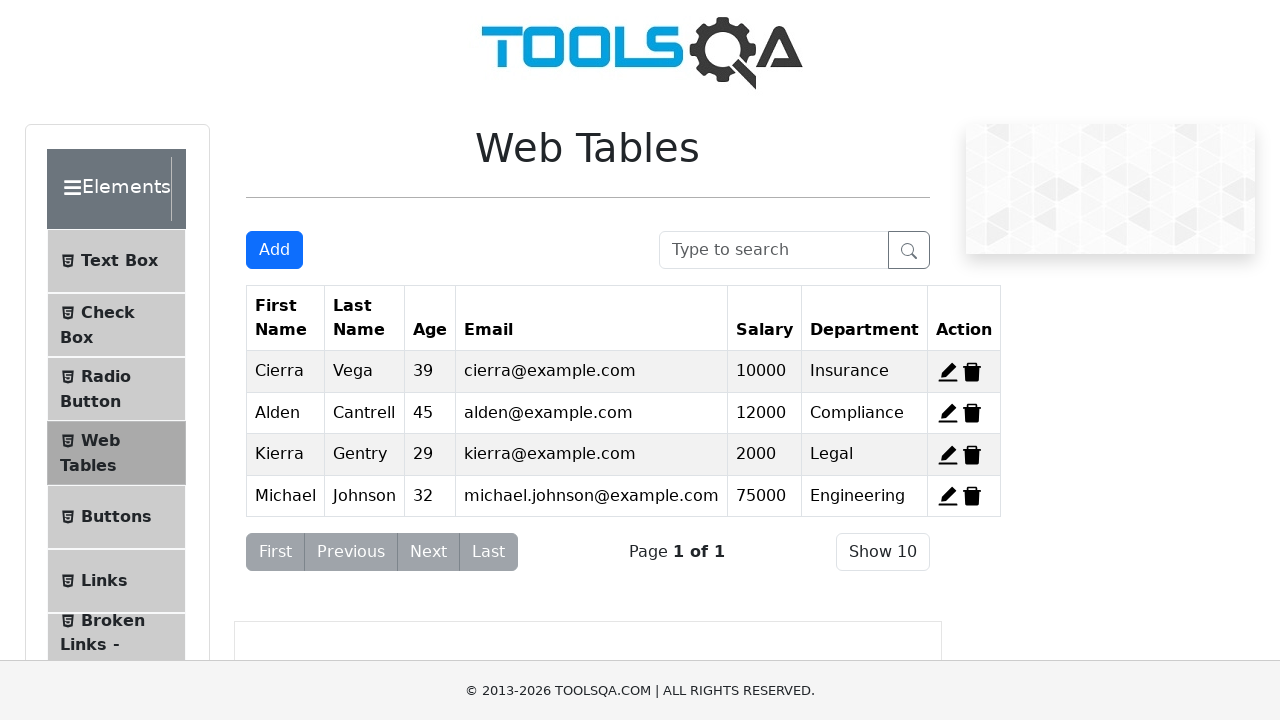

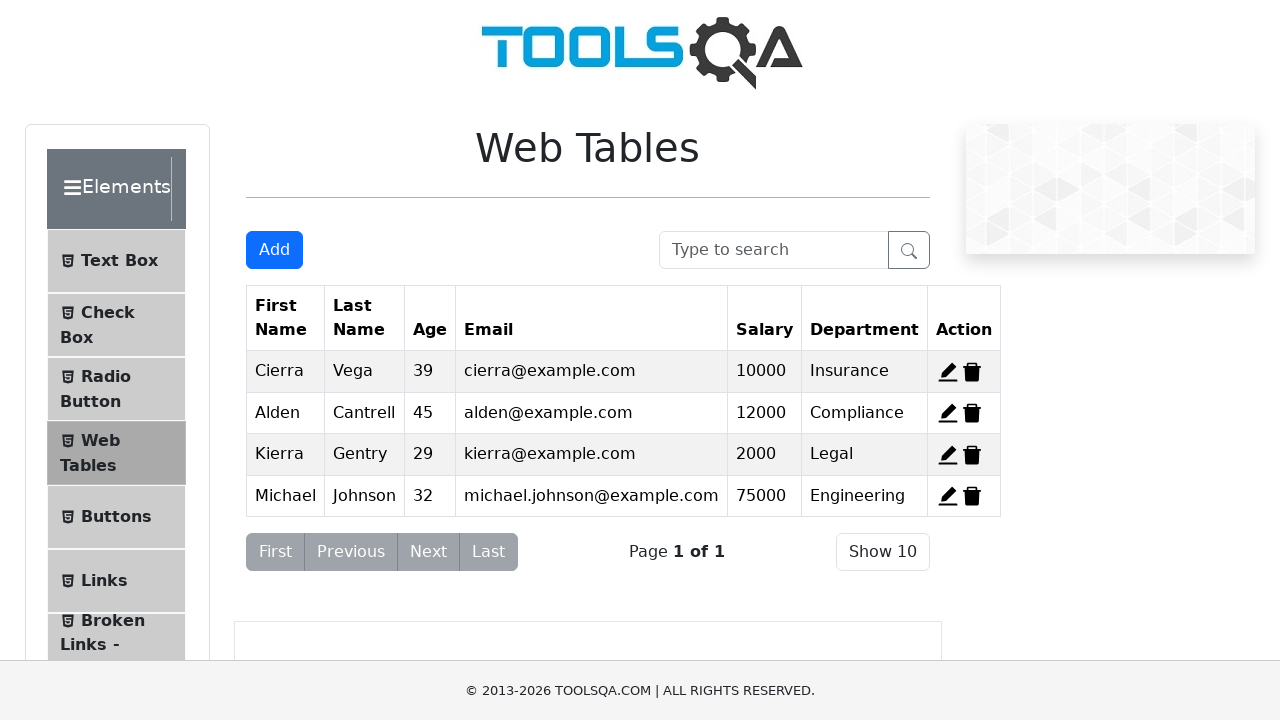